Tests that the number input field does not accept text characters and remains empty when text is typed

Starting URL: https://the-internet.herokuapp.com/inputs

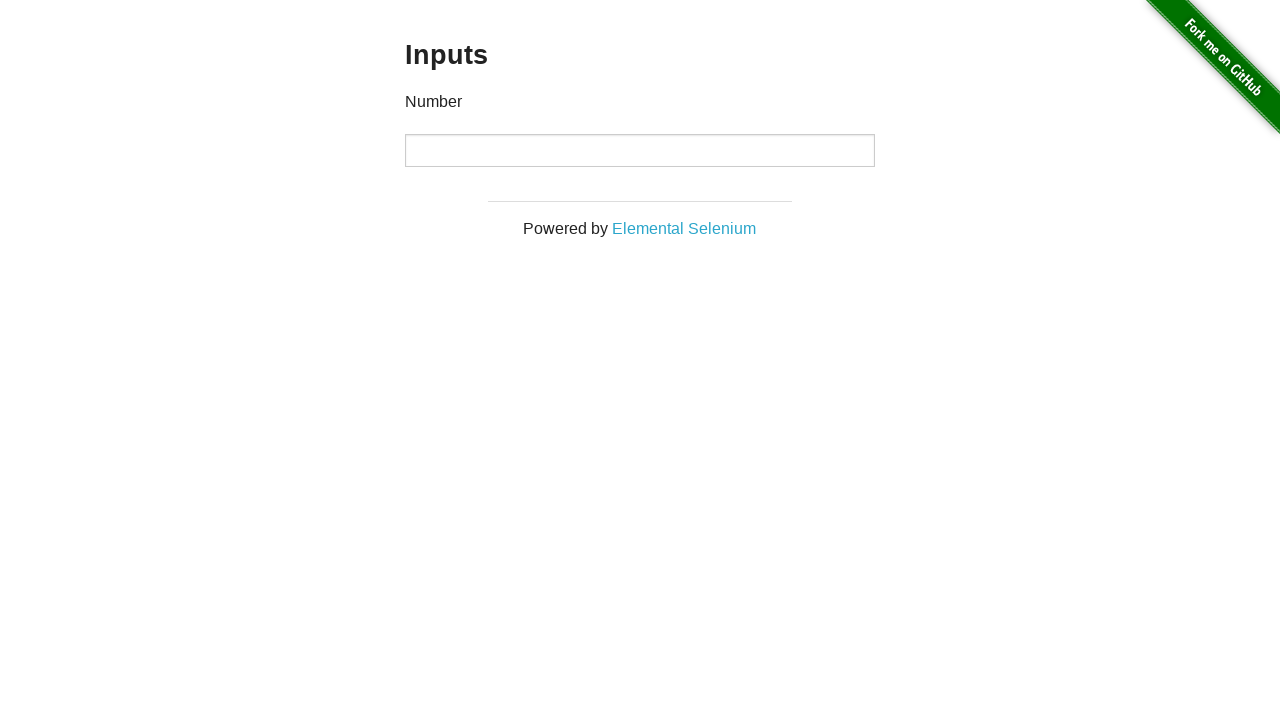

Navigated to the inputs page
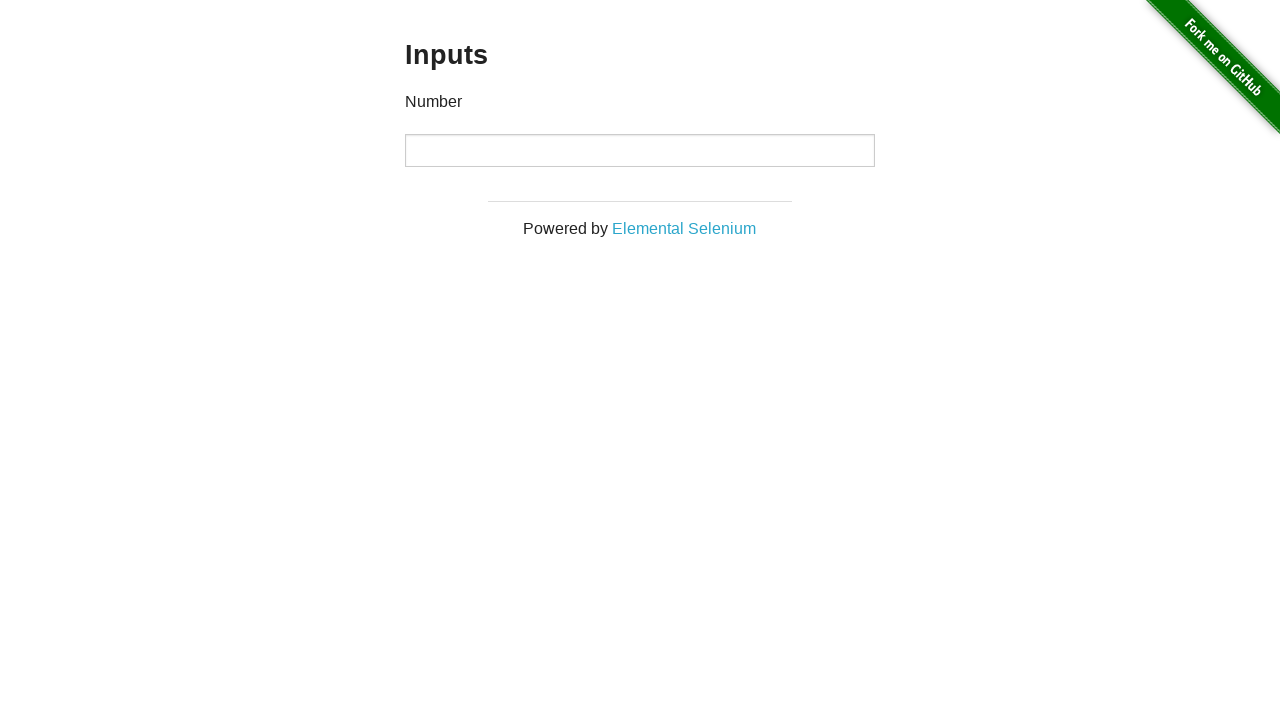

Attempted to type text into the number input field on input[type='number']
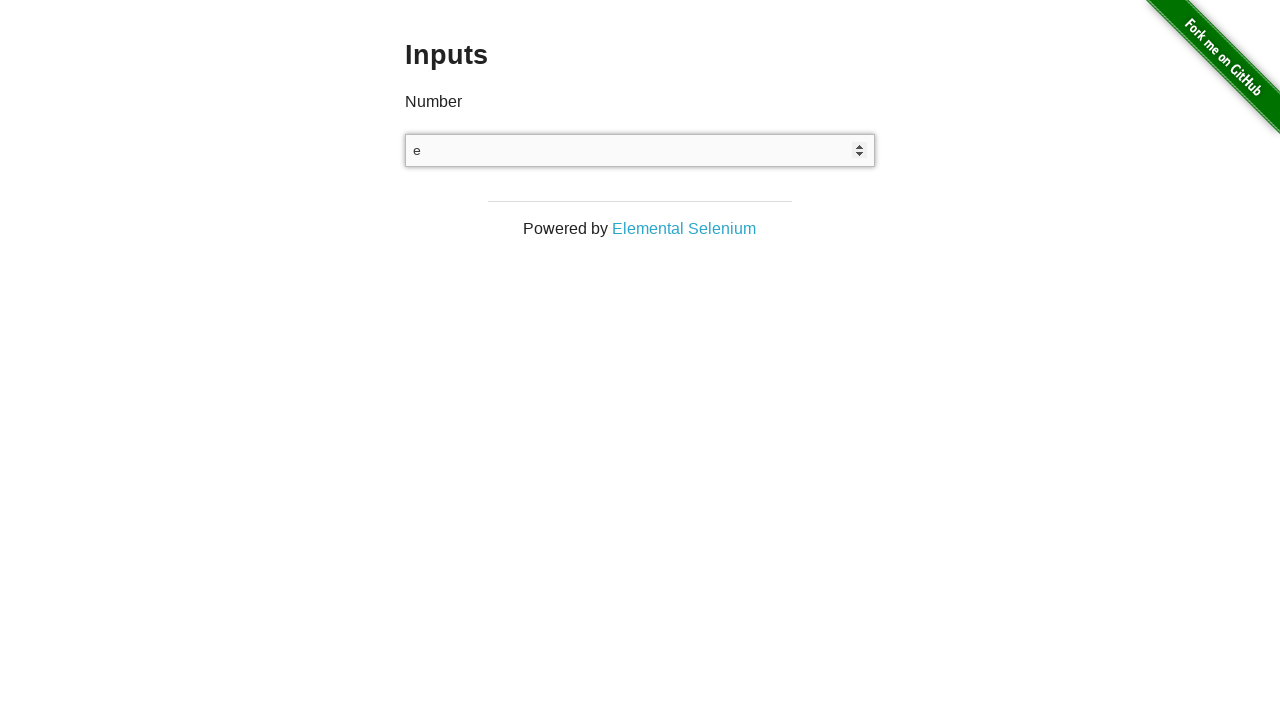

Verified that the number input field remained empty after text input attempt
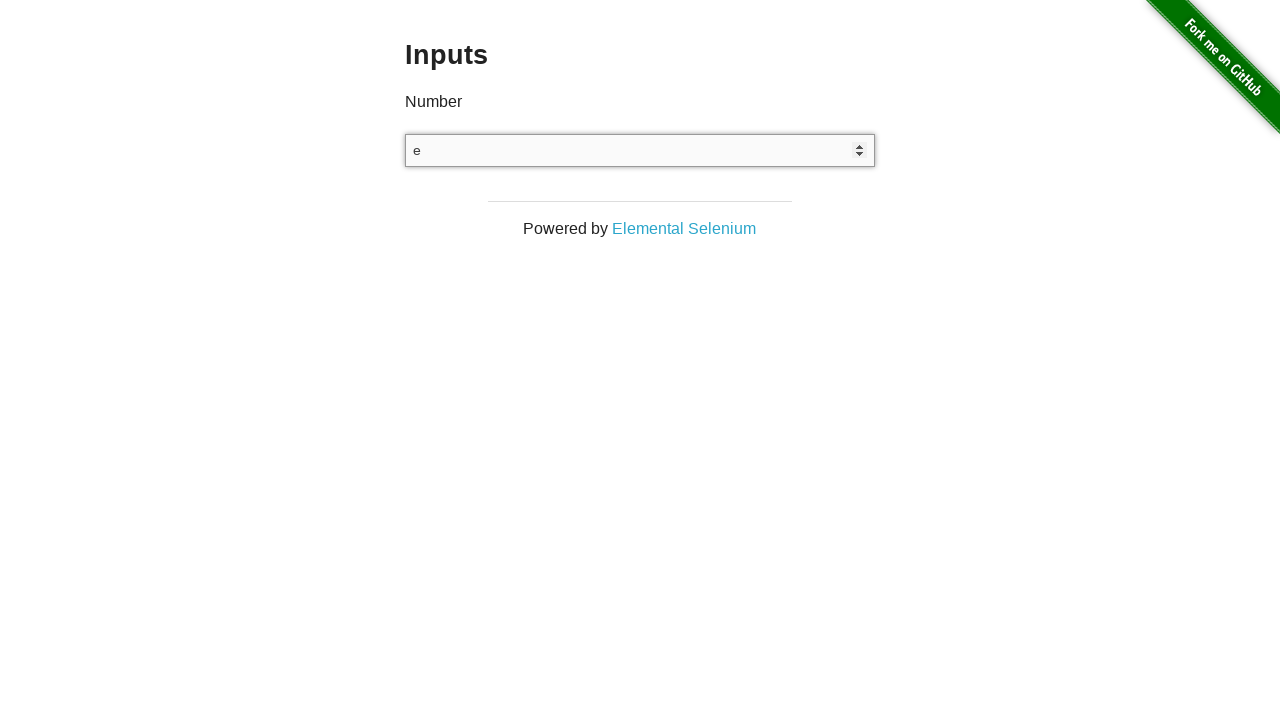

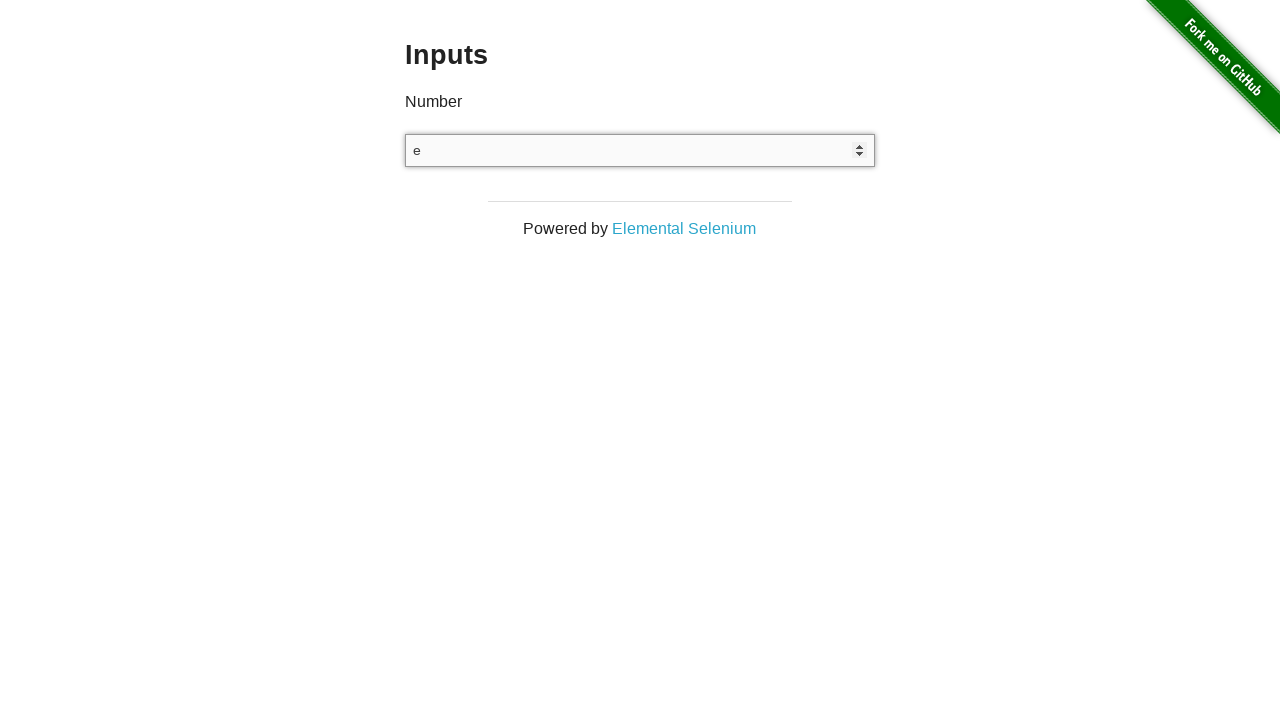